Tests various form elements on an automation practice page including radio buttons, country input, dropdown selection, checkboxes, window handling, and text input fields.

Starting URL: https://rahulshettyacademy.com/AutomationPractice/

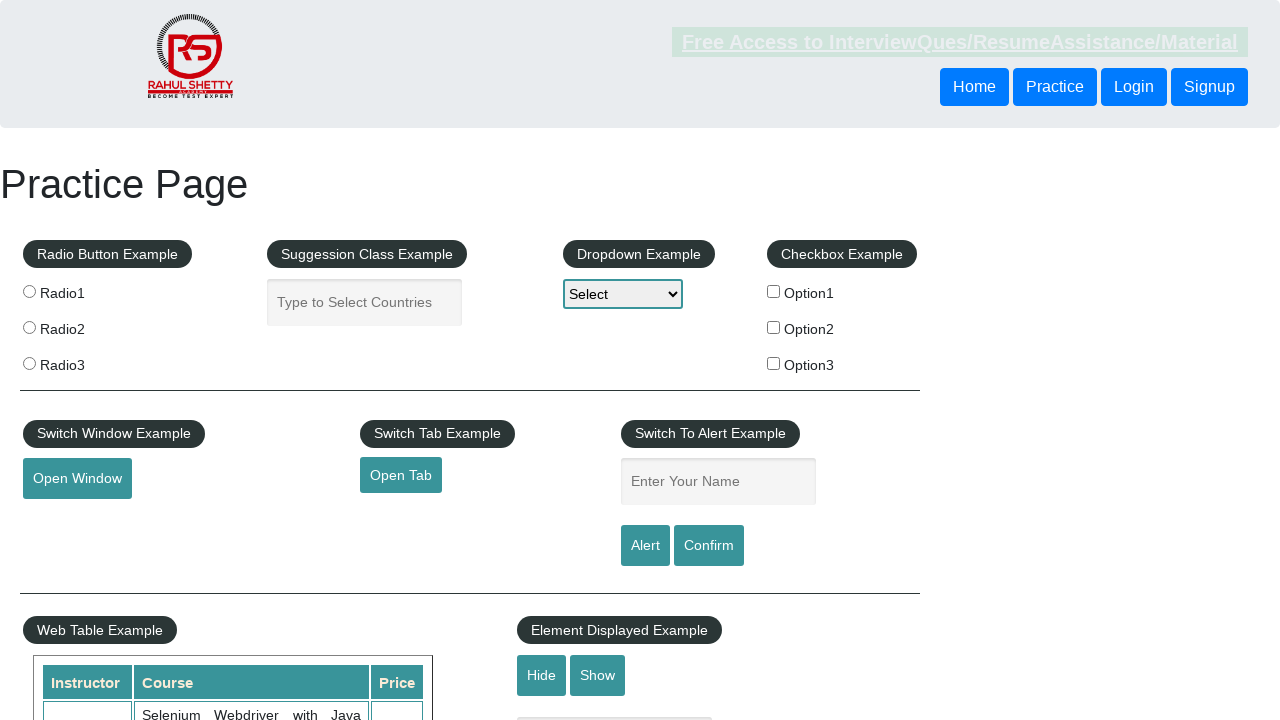

Clicked radio button with value 'radio1' at (29, 291) on input[type='radio'][value='radio1']
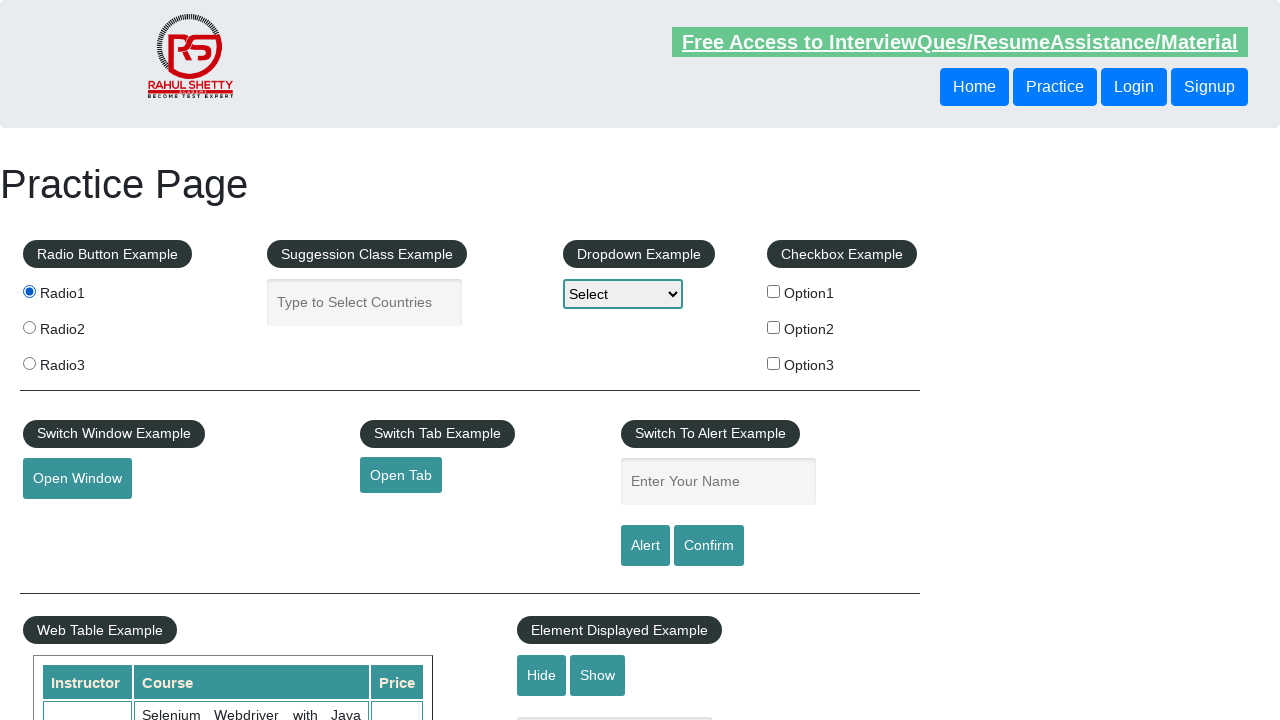

Filled autocomplete field with 'India' on #autocomplete
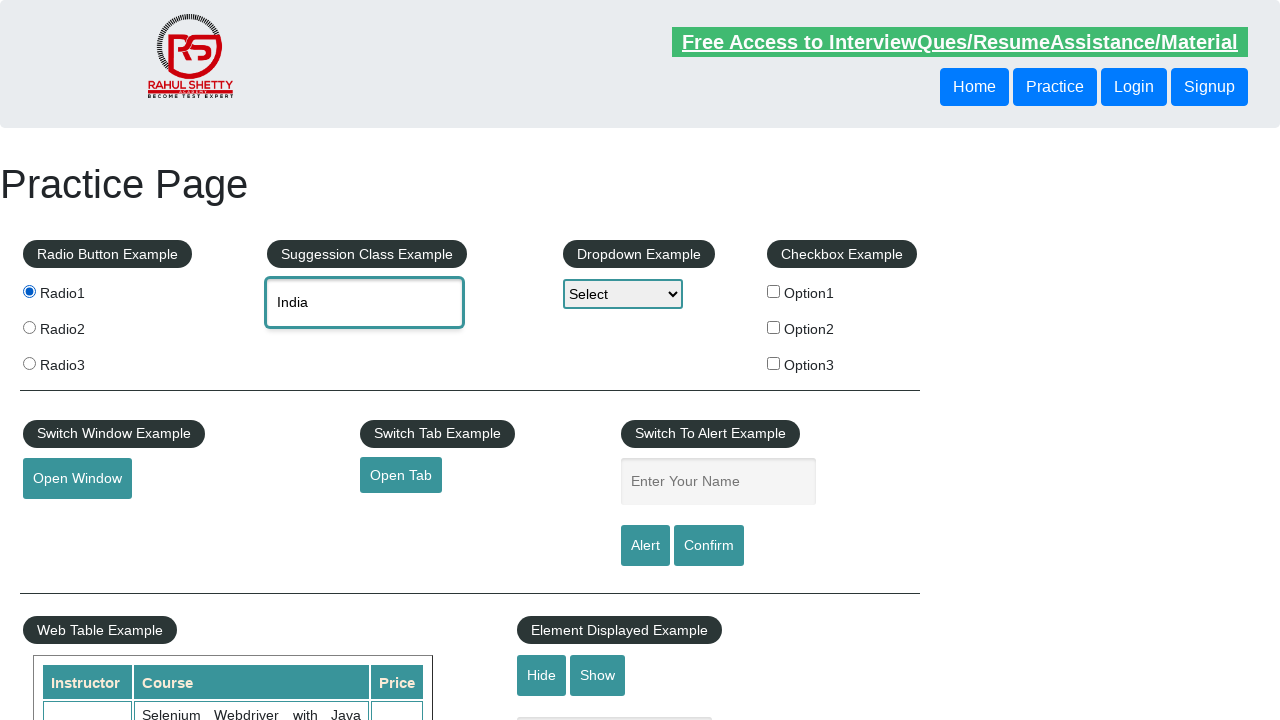

Selected 'Option3' from dropdown on #dropdown-class-example
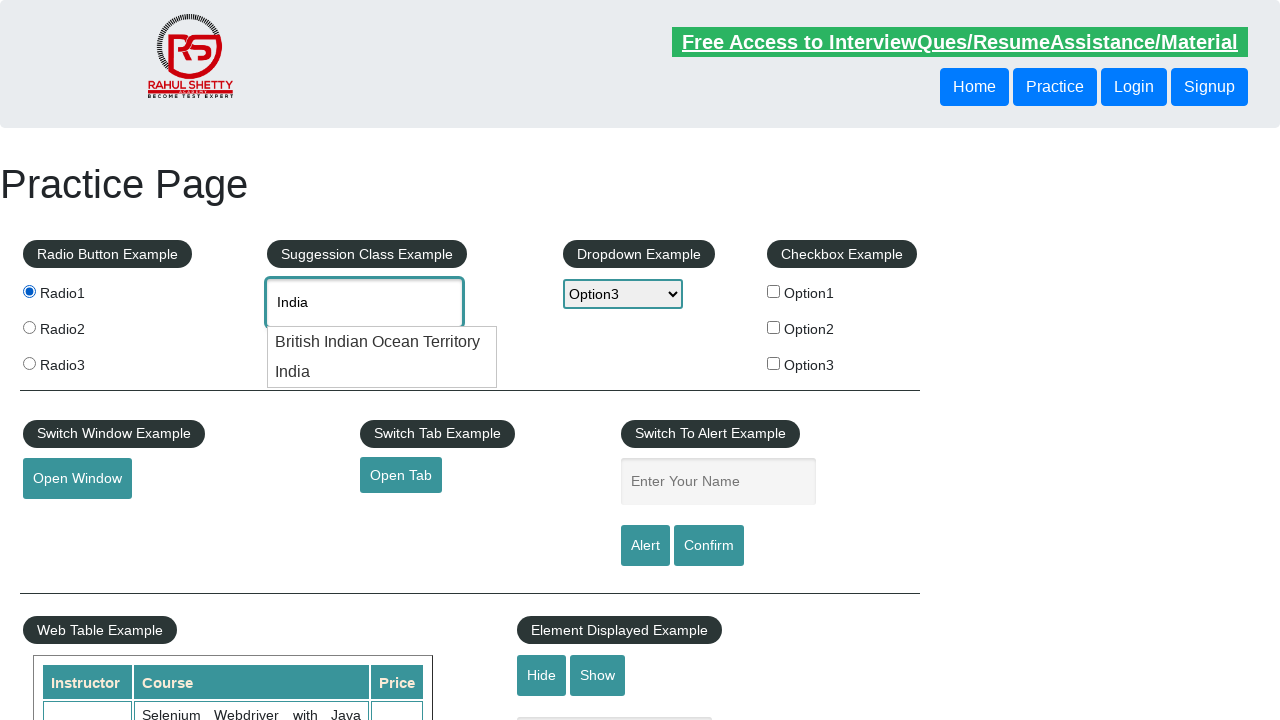

Clicked checkbox with value 'option1' at (774, 291) on input[value='option1']
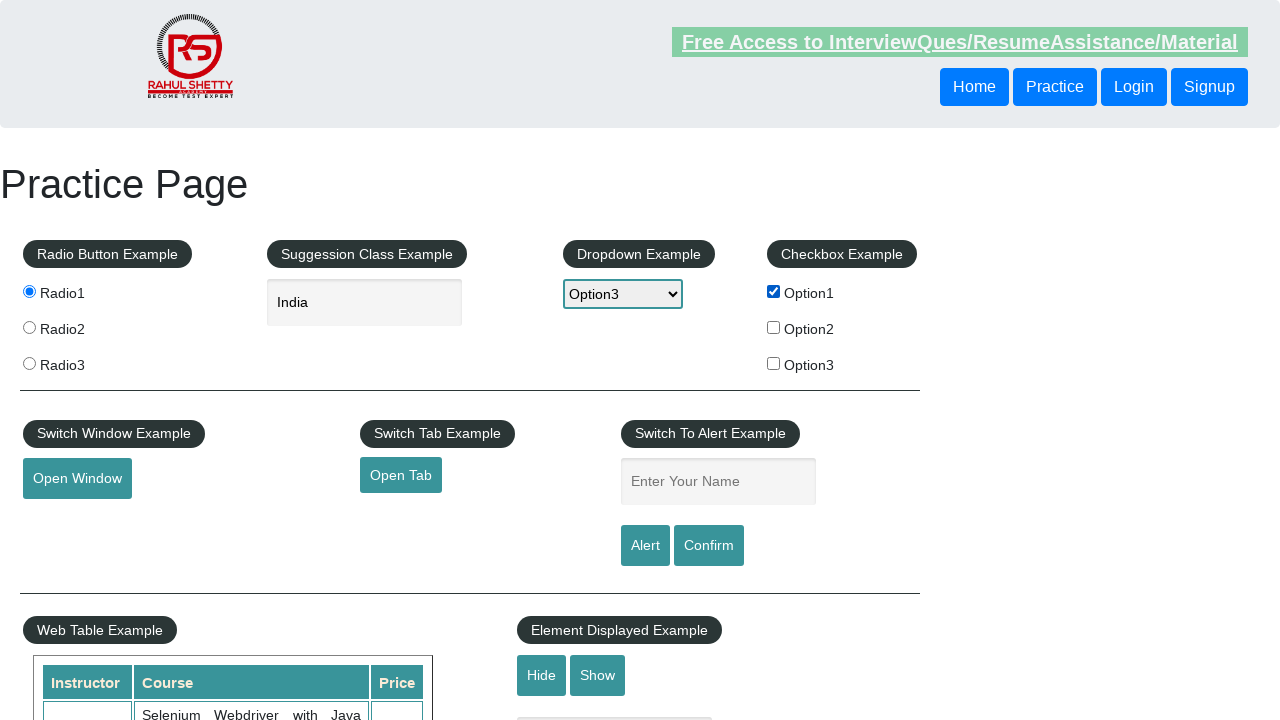

Clicked checkbox with value 'option2' at (774, 327) on input[value='option2']
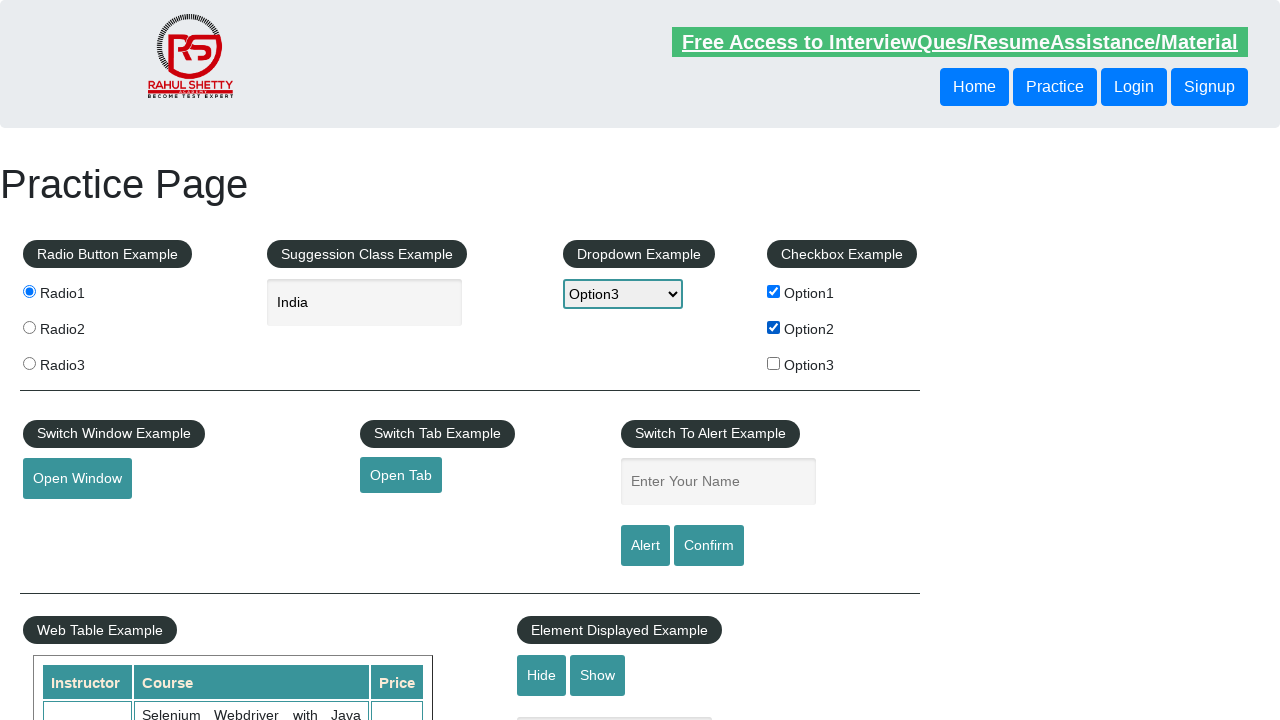

Clicked checkbox with value 'option3' at (774, 363) on input[value='option3']
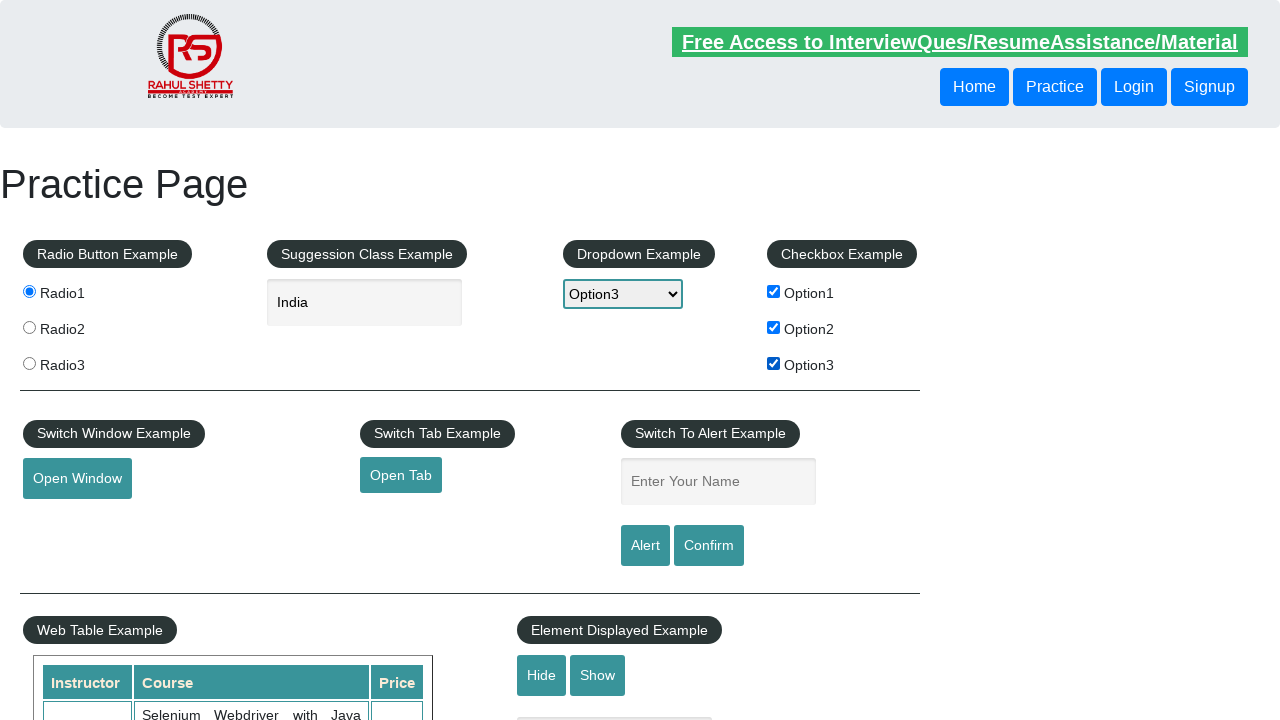

Clicked 'Open Window' button at (77, 479) on #openwindow
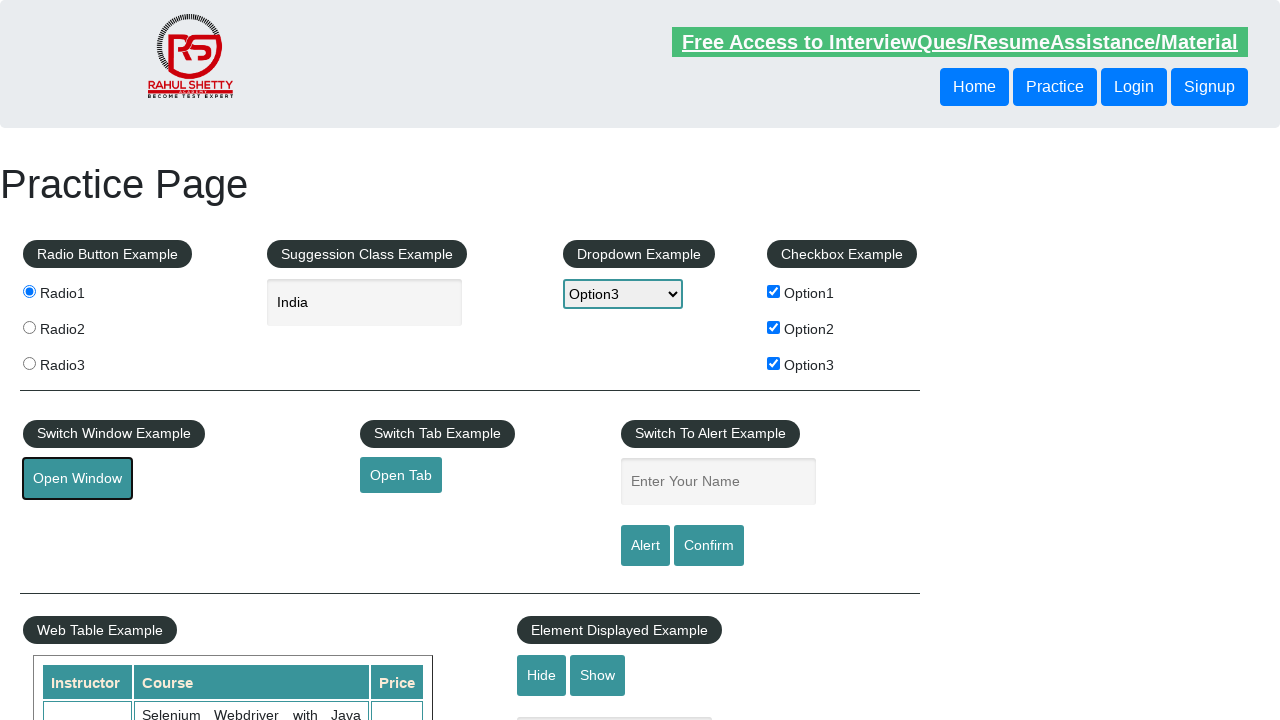

Closed newly opened window
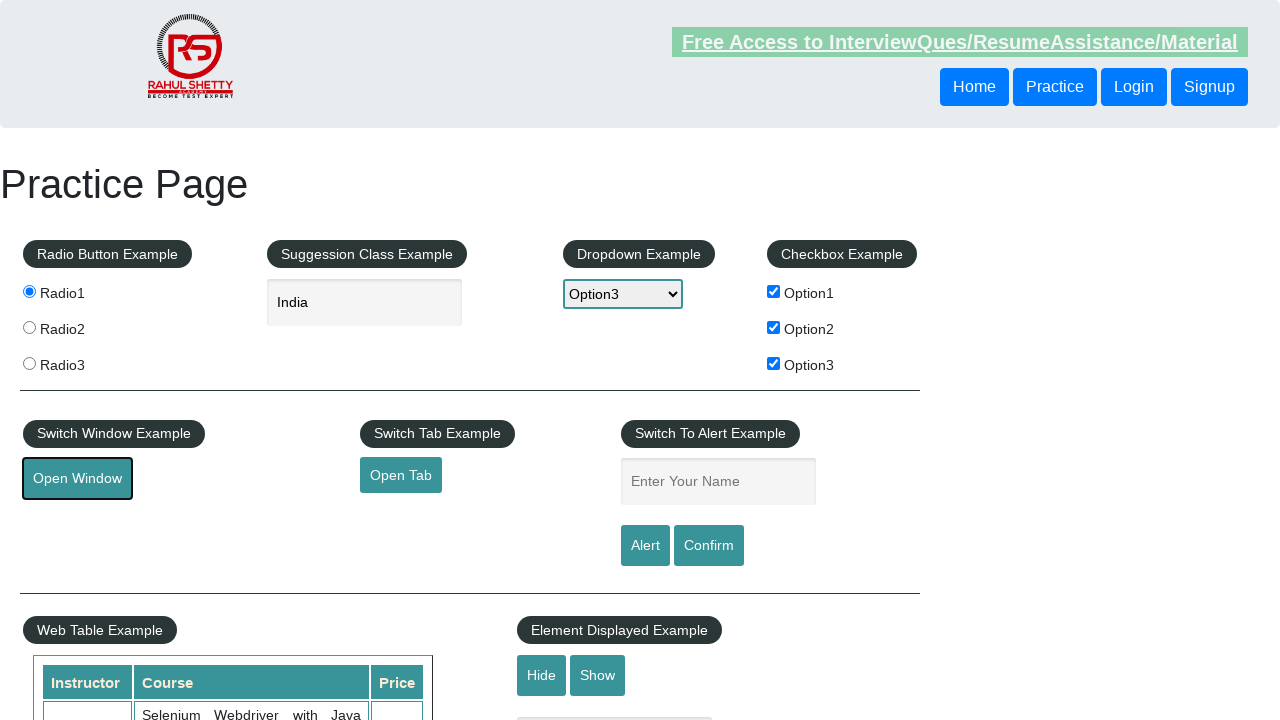

Clicked 'Open Tab' button at (401, 475) on #opentab
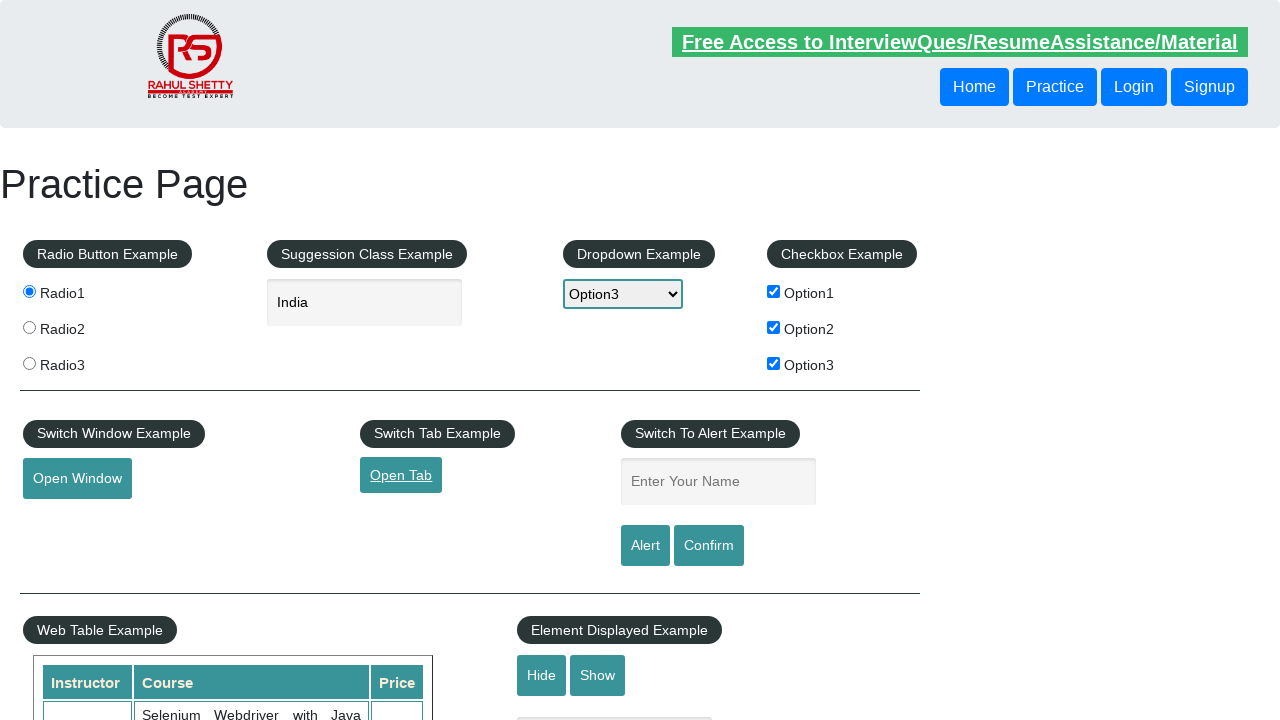

Closed newly opened tab
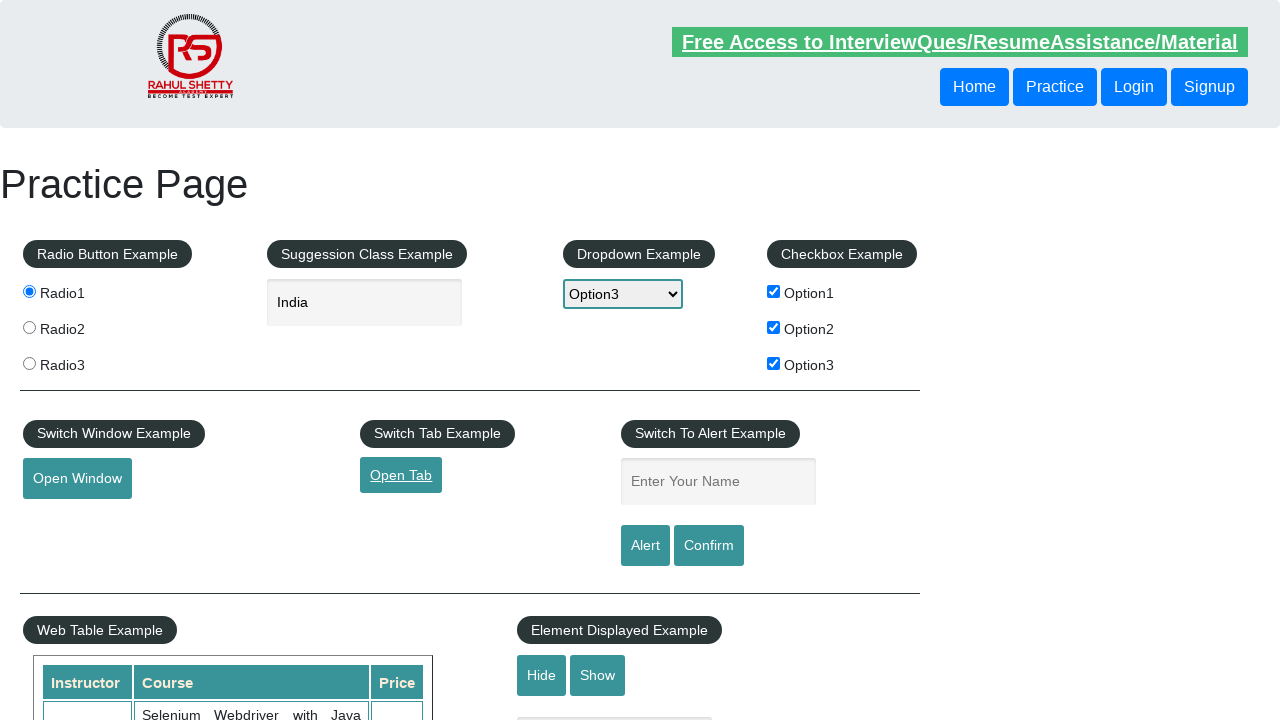

Filled name field with 'raj' on #name
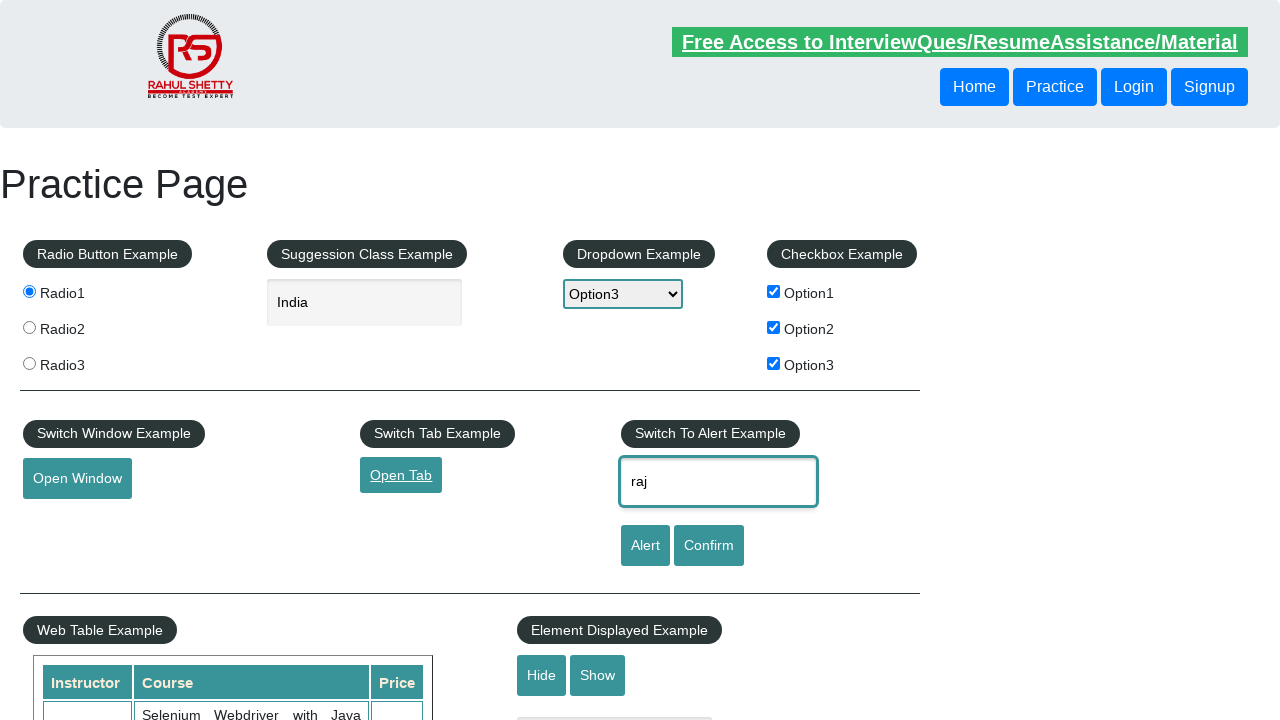

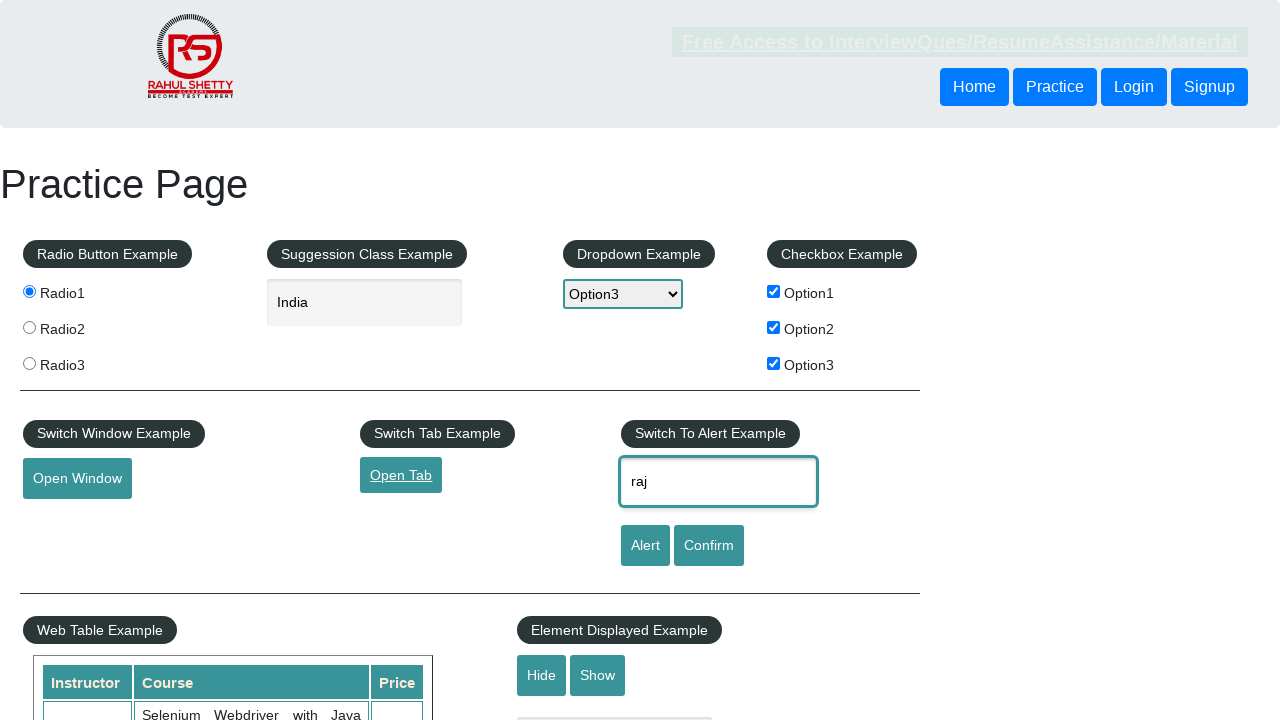